Tests keyboard events by performing copy-paste operations using Ctrl+A, Ctrl+C, and Ctrl+V keyboard shortcuts between two text areas on a text comparison tool.

Starting URL: https://extendsclass.com/text-compare.html

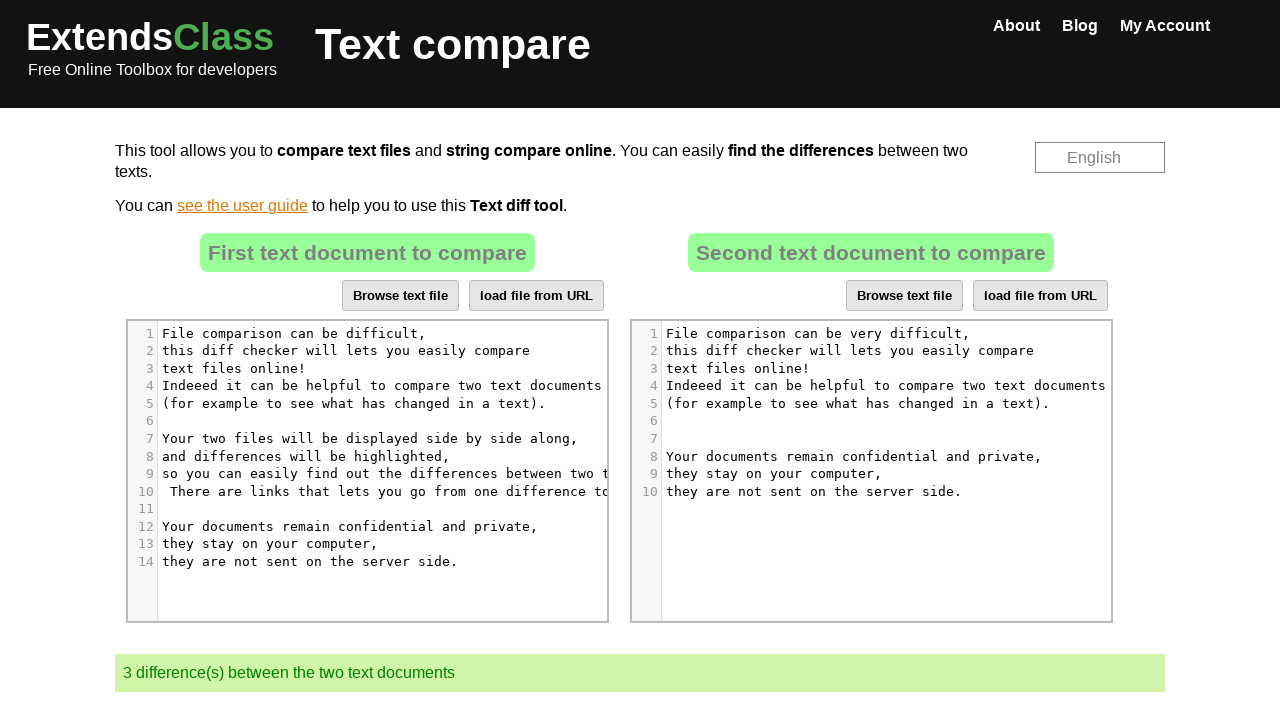

Waited for source textarea to load
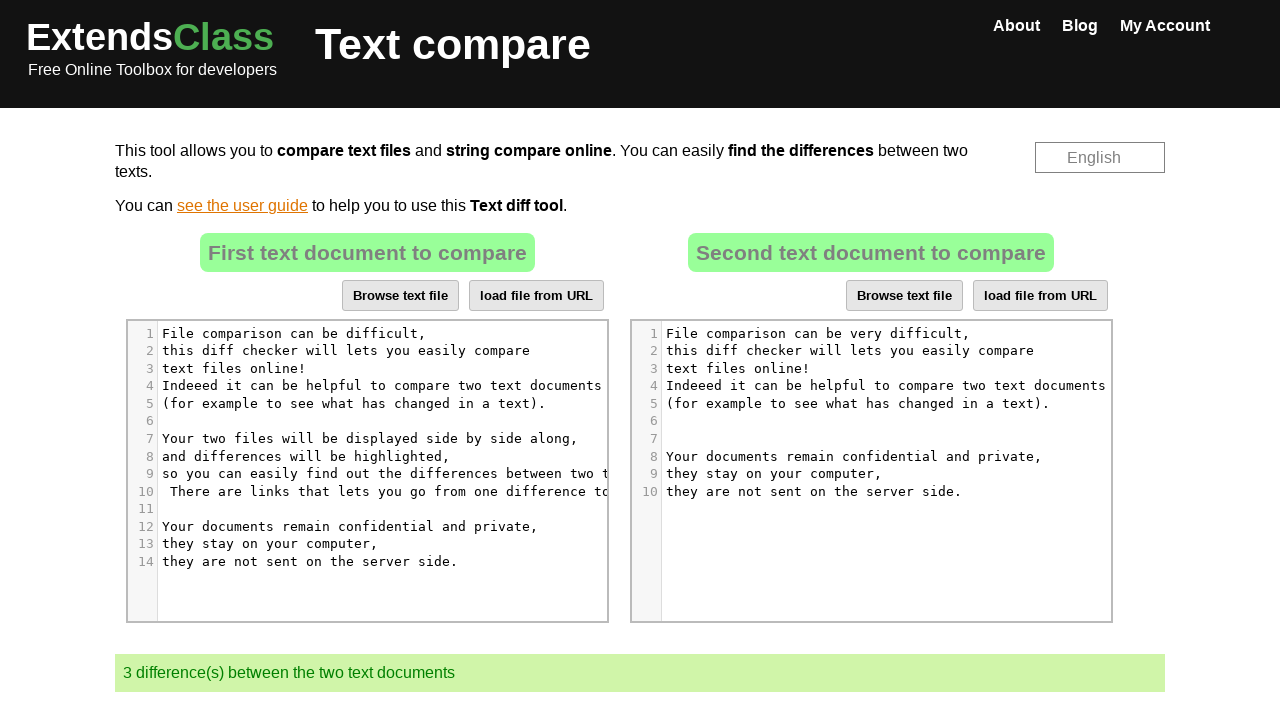

Located source textarea element
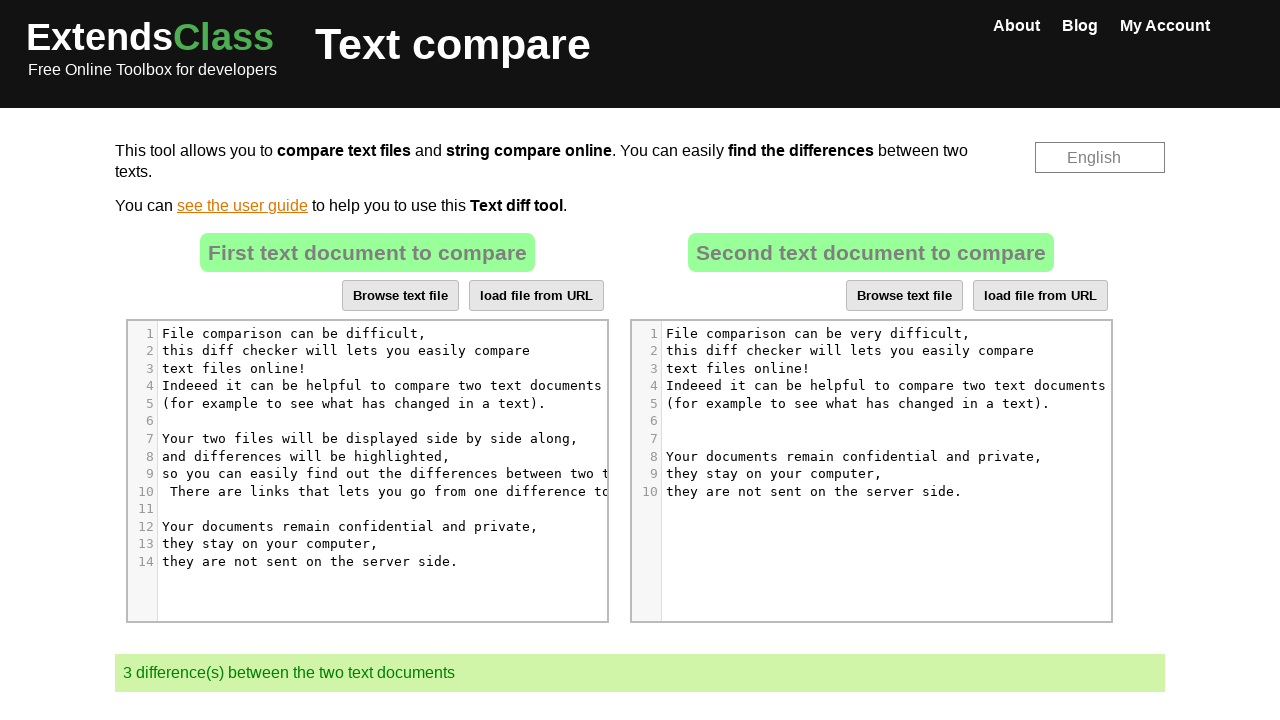

Clicked on source textarea to focus at (374, 438) on xpath=//*[@id='dropZone']//div[7]/pre/span
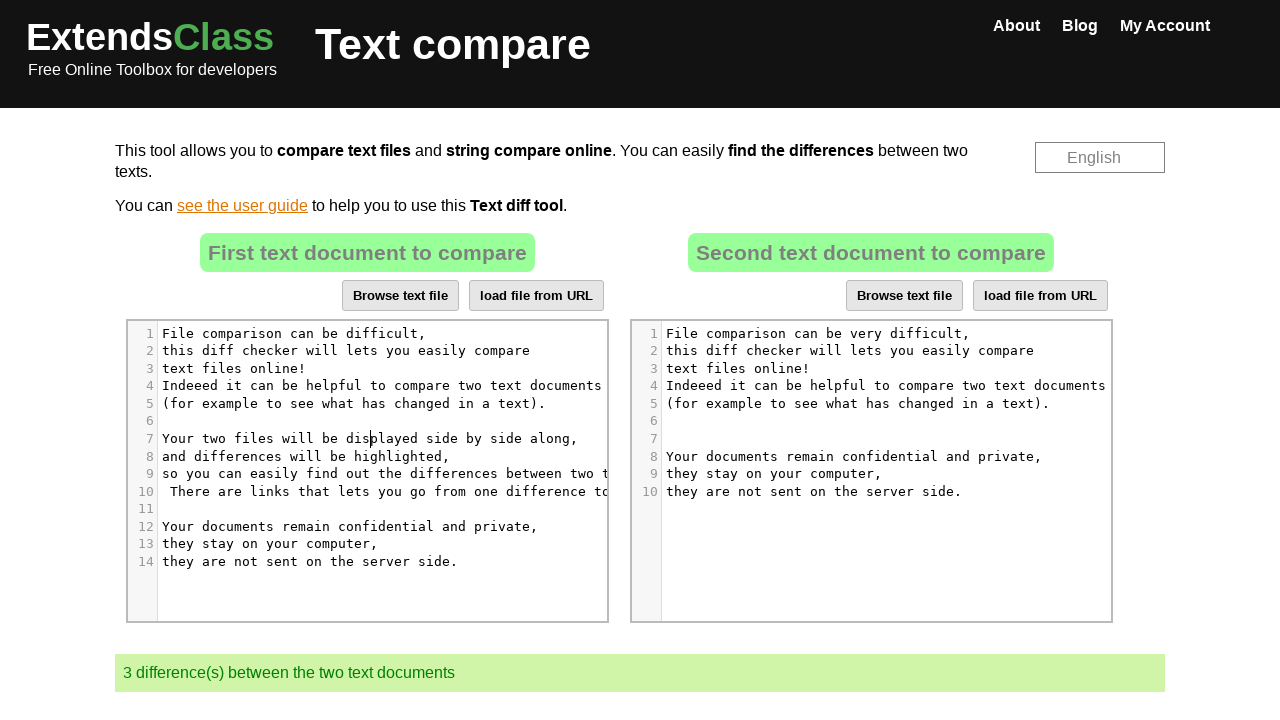

Pressed Ctrl+A to select all text in source textarea
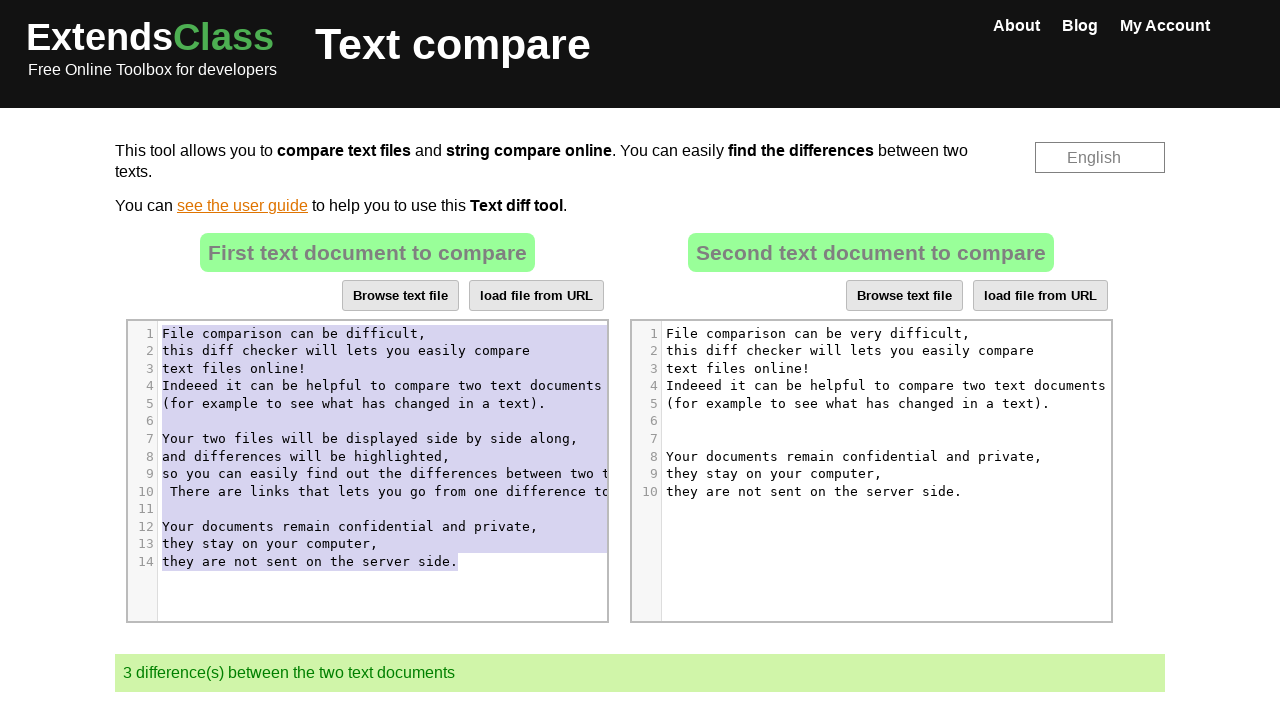

Pressed Ctrl+C to copy selected text
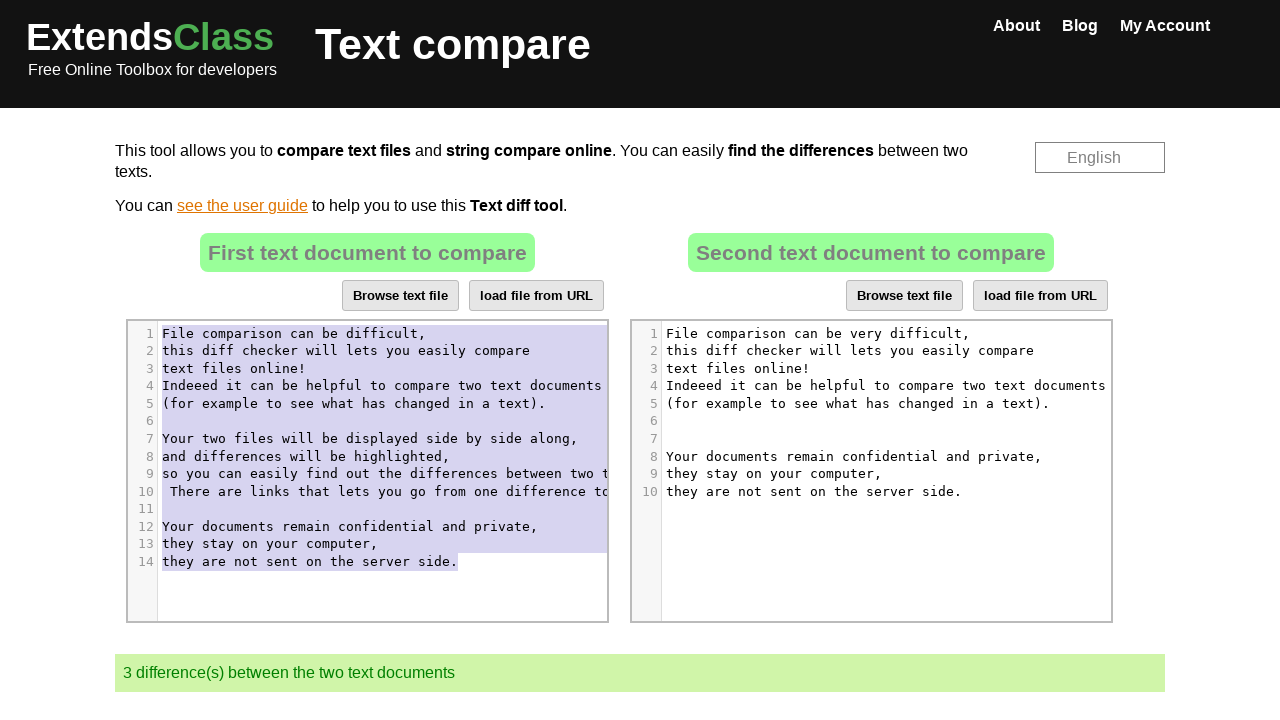

Waited 500ms for clipboard operation to complete
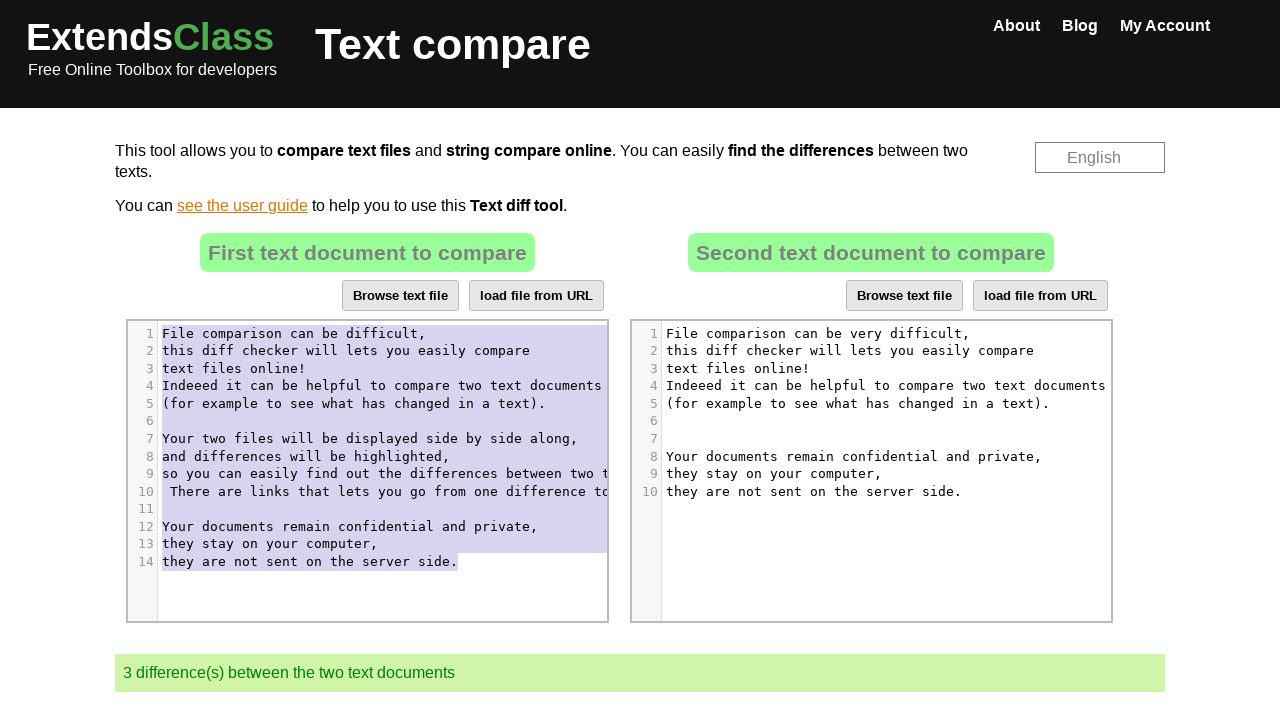

Located destination textarea element
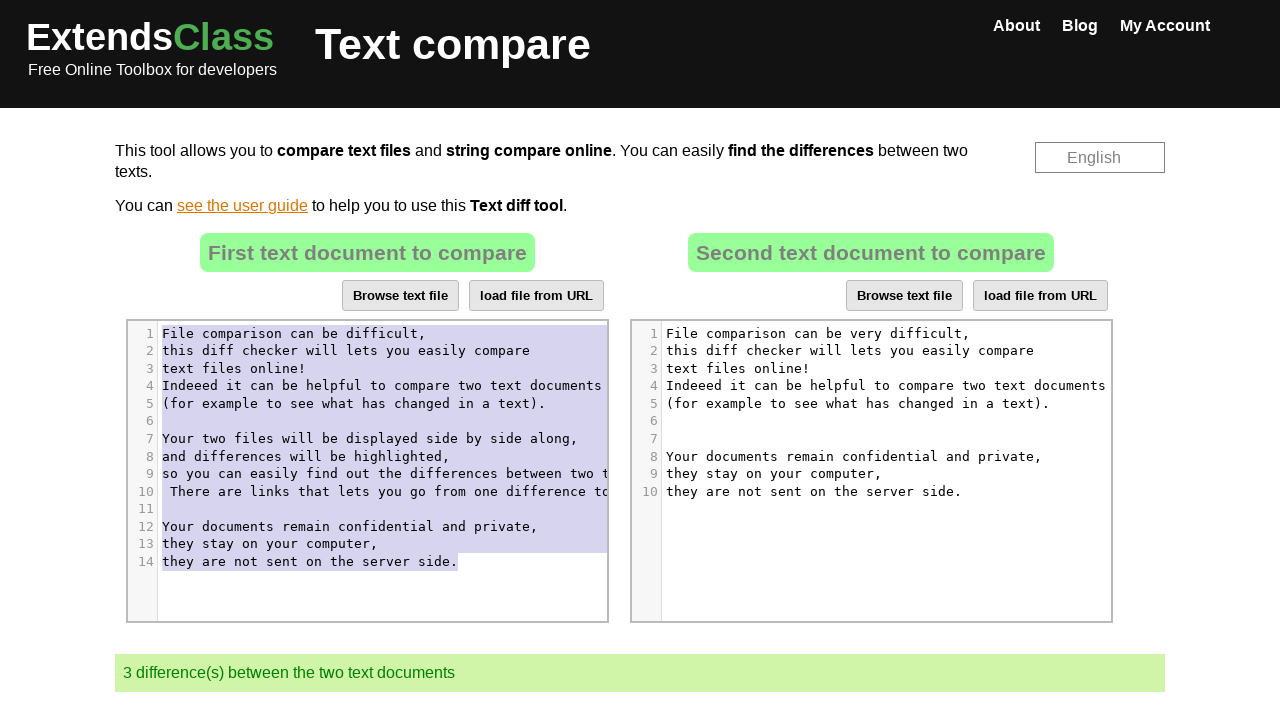

Clicked on destination textarea to focus at (886, 386) on xpath=//*[@id='dropZone2']//div[5]/div[4]/pre/span
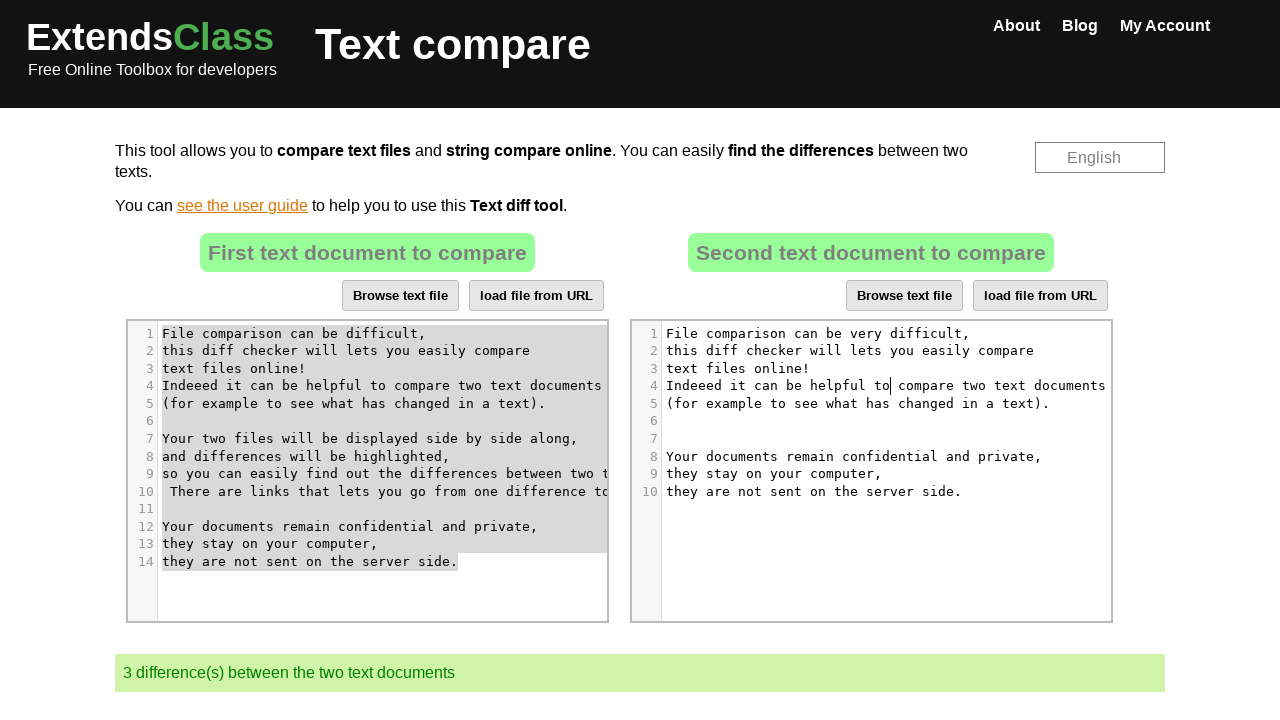

Pressed Ctrl+A to select all text in destination textarea
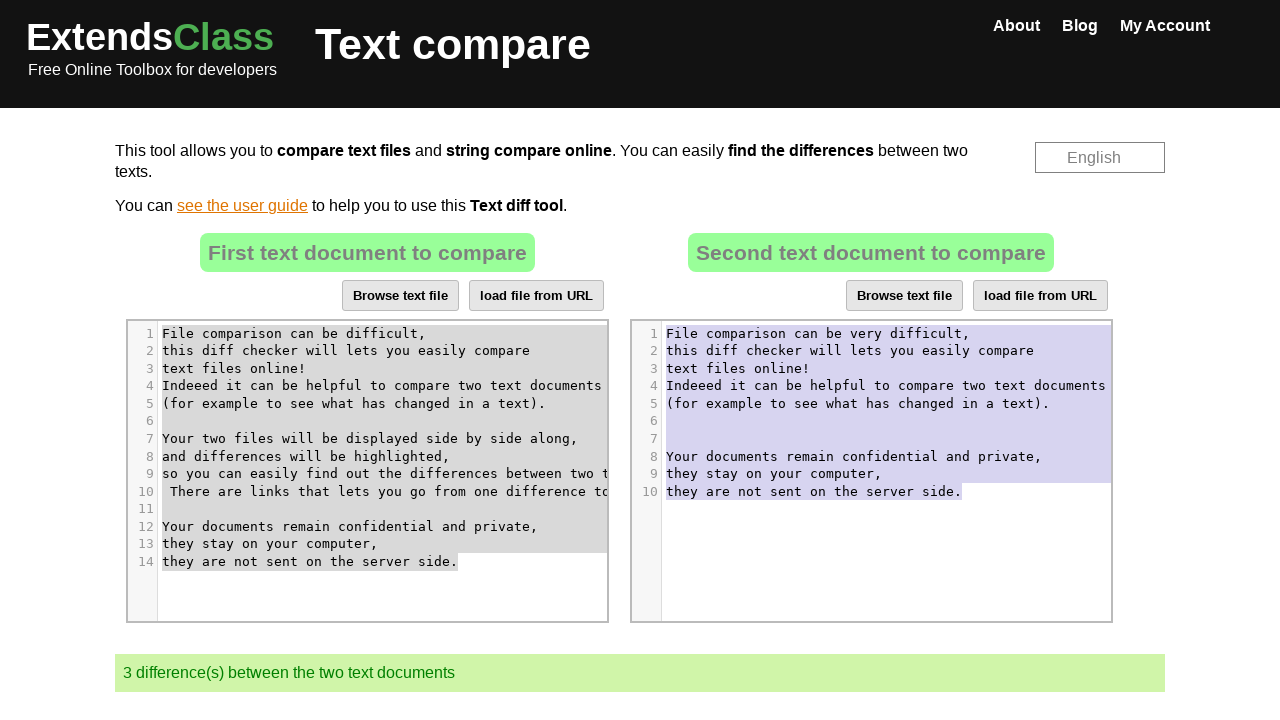

Pressed Ctrl+V to paste copied text into destination textarea
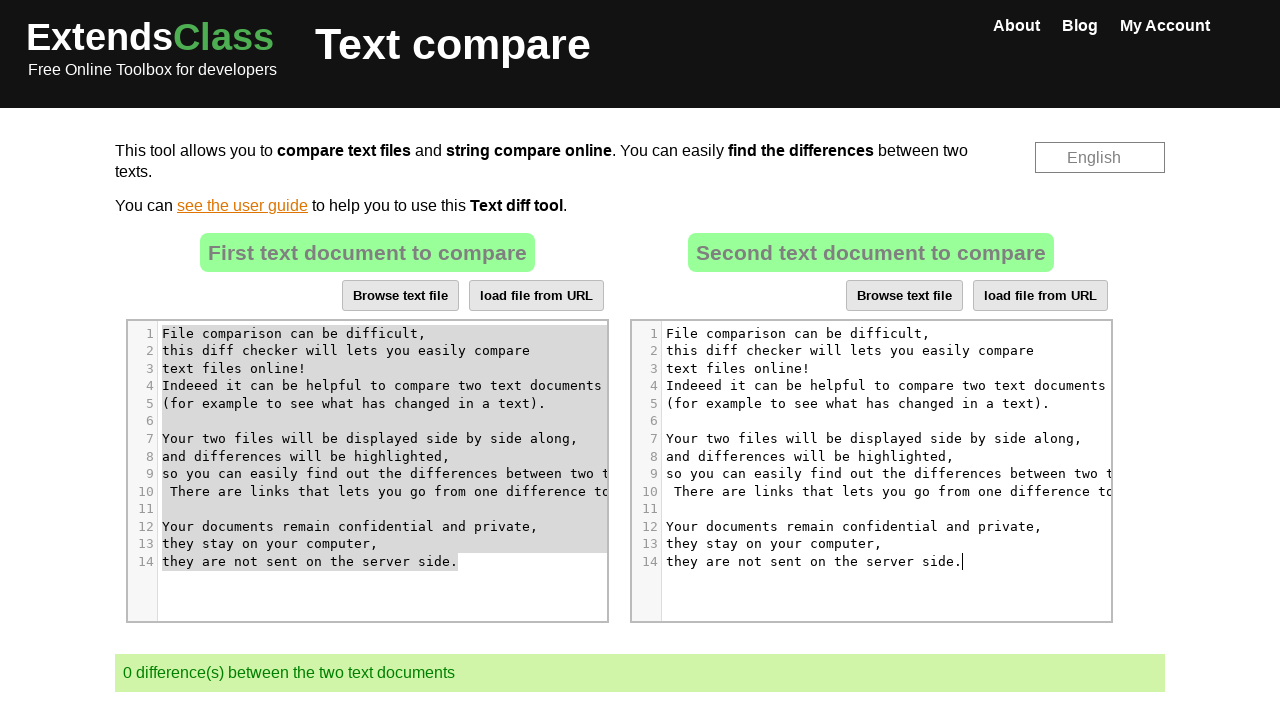

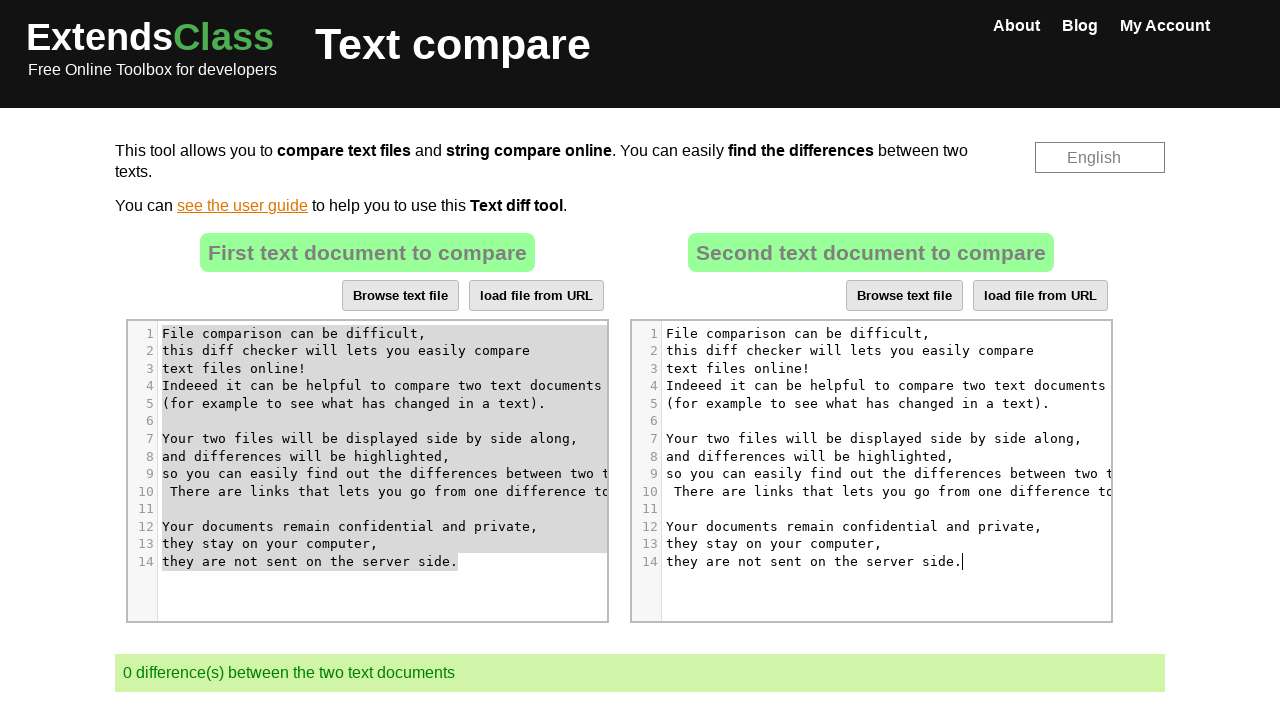